Tests checkbox functionality by toggling all checkboxes on the page

Starting URL: https://practice.expandtesting.com/checkboxes

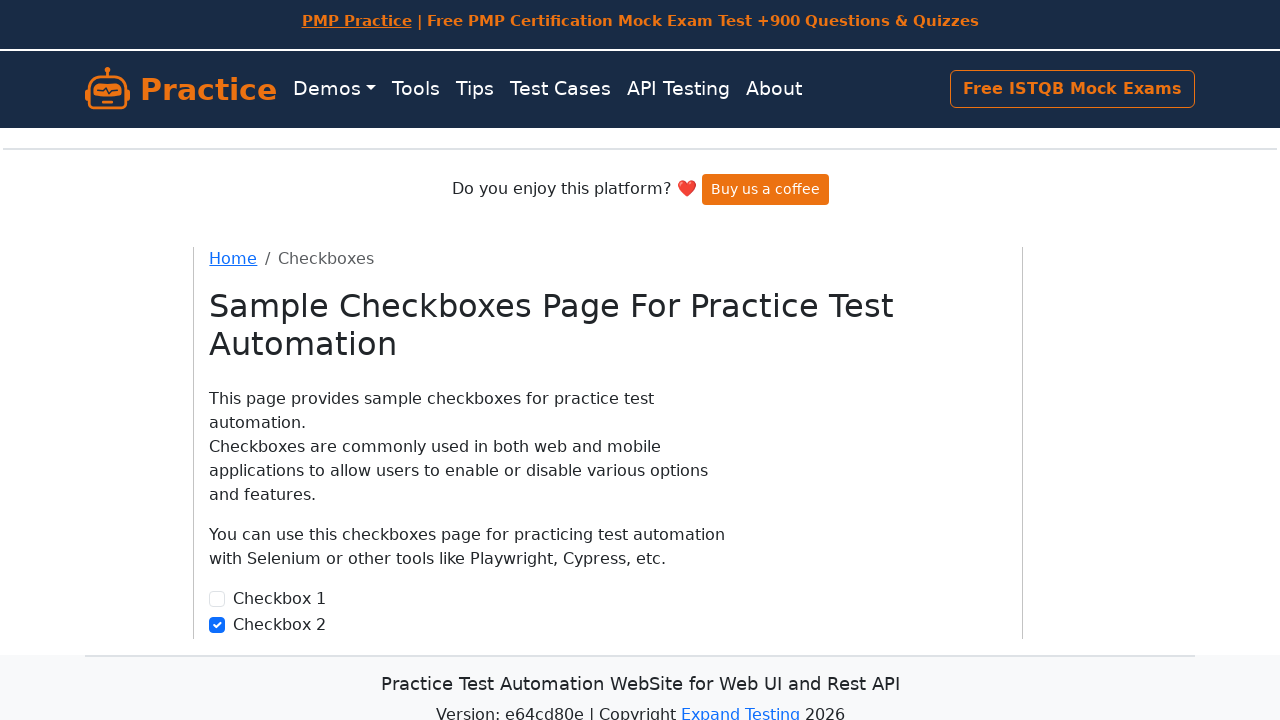

Waited for checkboxes to load on the page
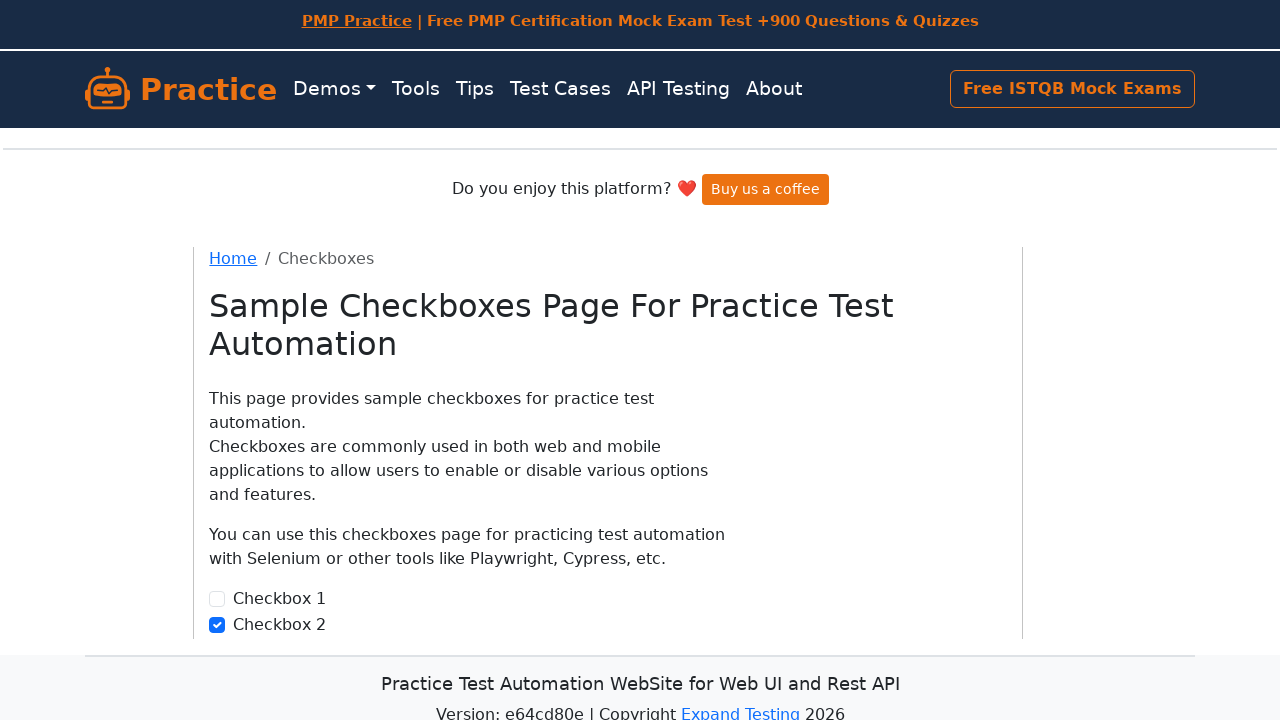

Located all checkboxes on the page
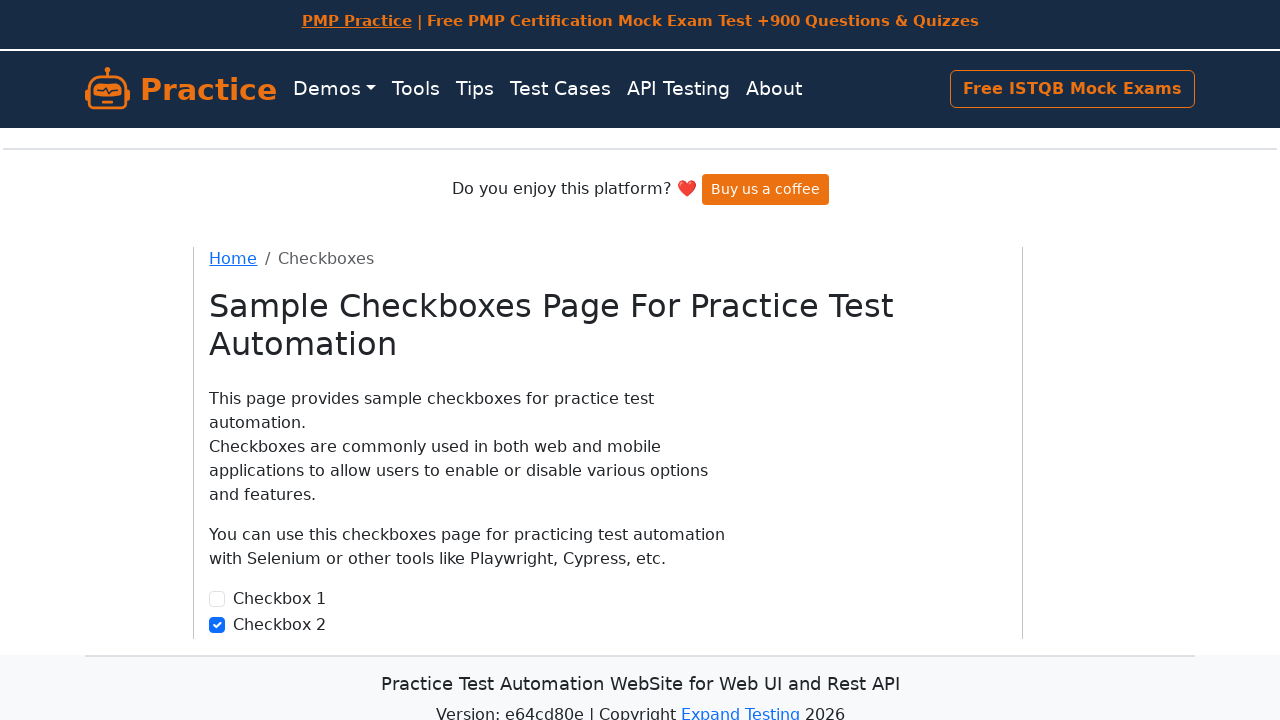

Found 2 checkboxes on the page
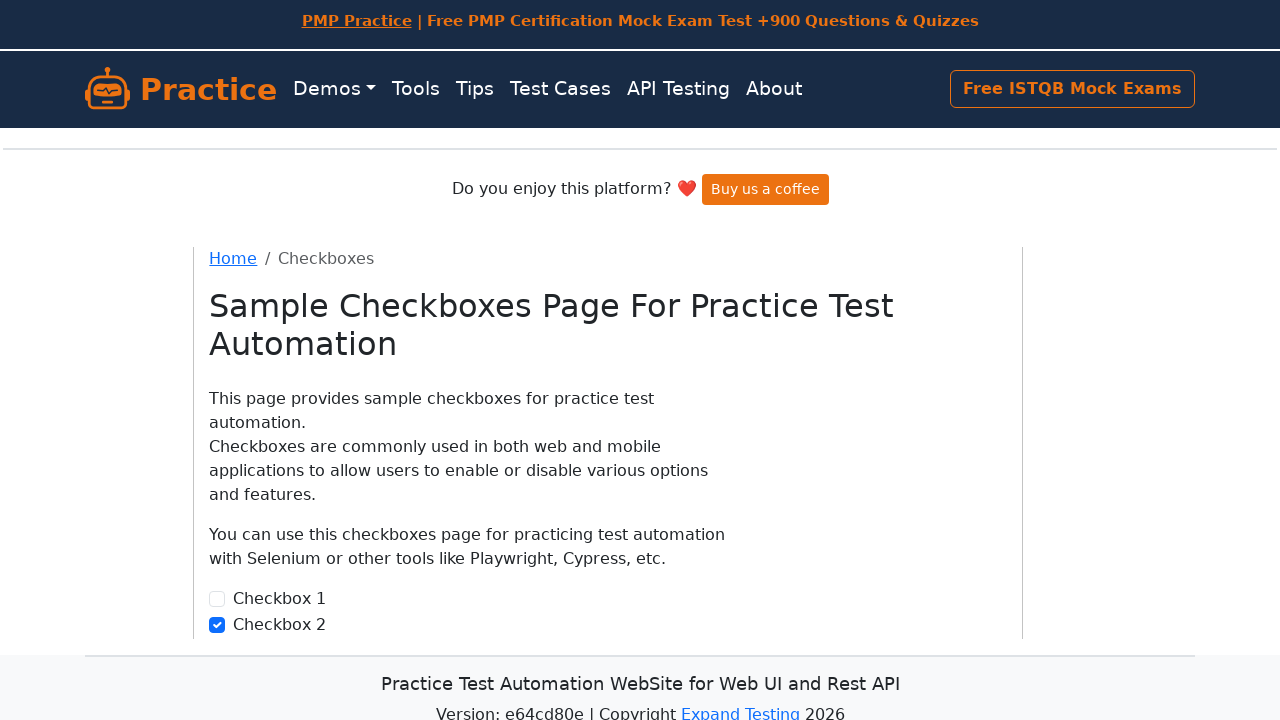

Clicked checkbox 1 of 2 to toggle it at (217, 599) on input[type='checkbox'] >> nth=0
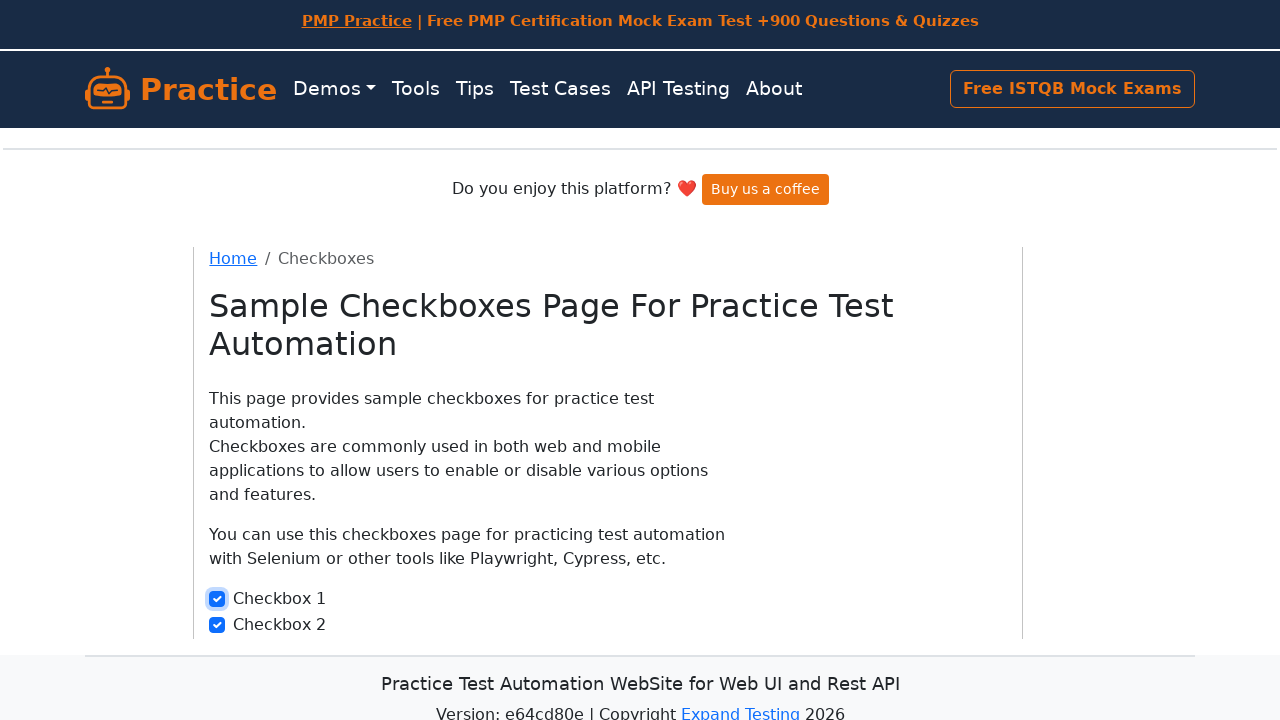

Clicked checkbox 2 of 2 to toggle it at (217, 625) on input[type='checkbox'] >> nth=1
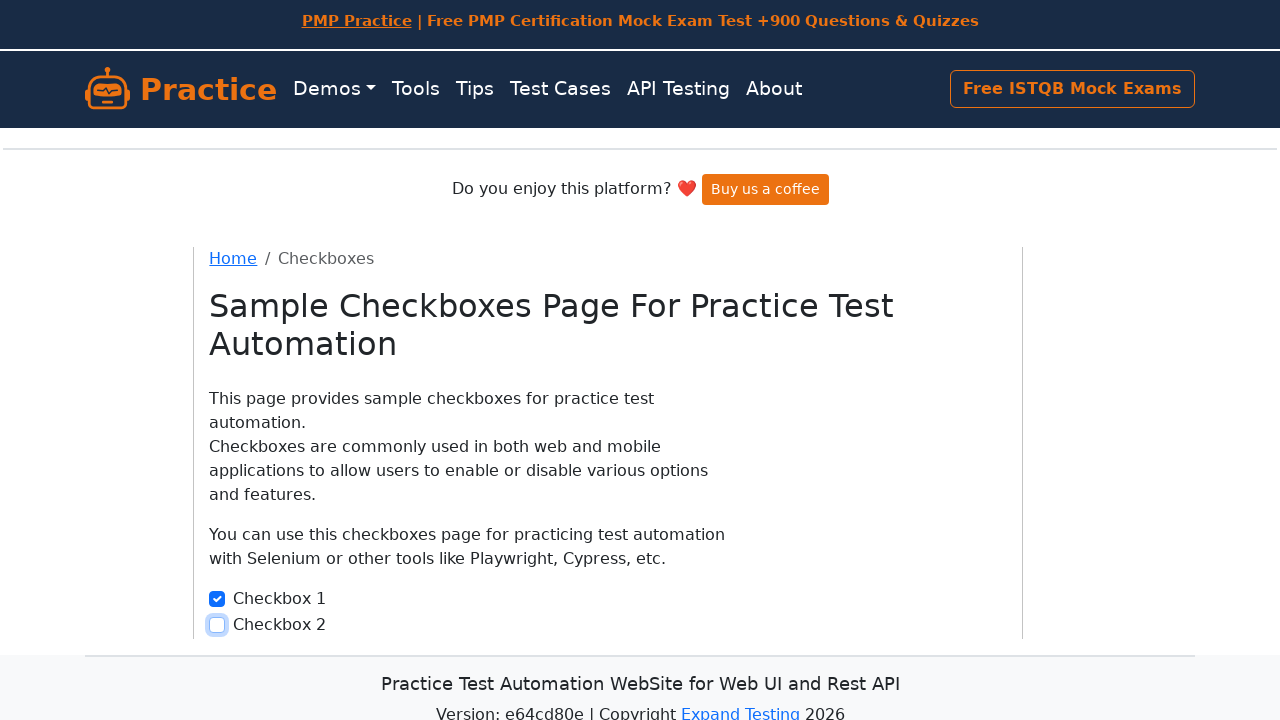

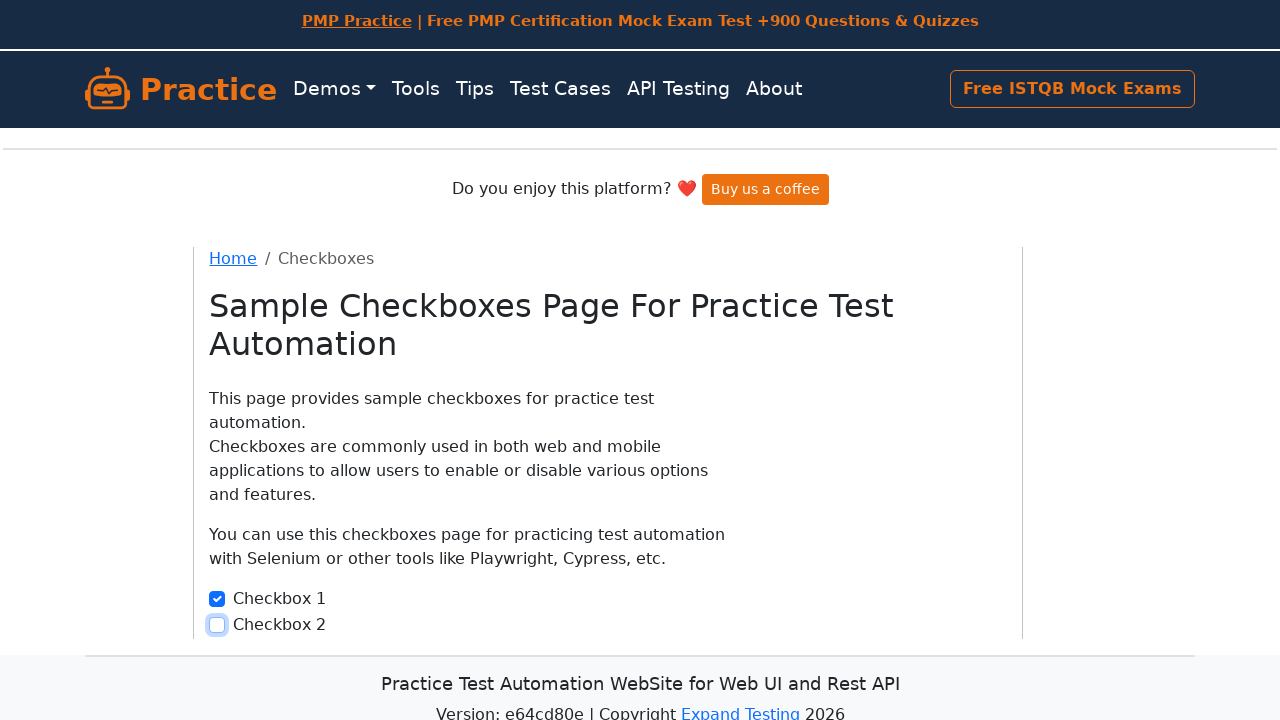